Tests alternative waiting strategies in Playwright by triggering an AJAX request and using network idle and timeout waits before verifying the loaded content.

Starting URL: http://uitestingplayground.com/ajax

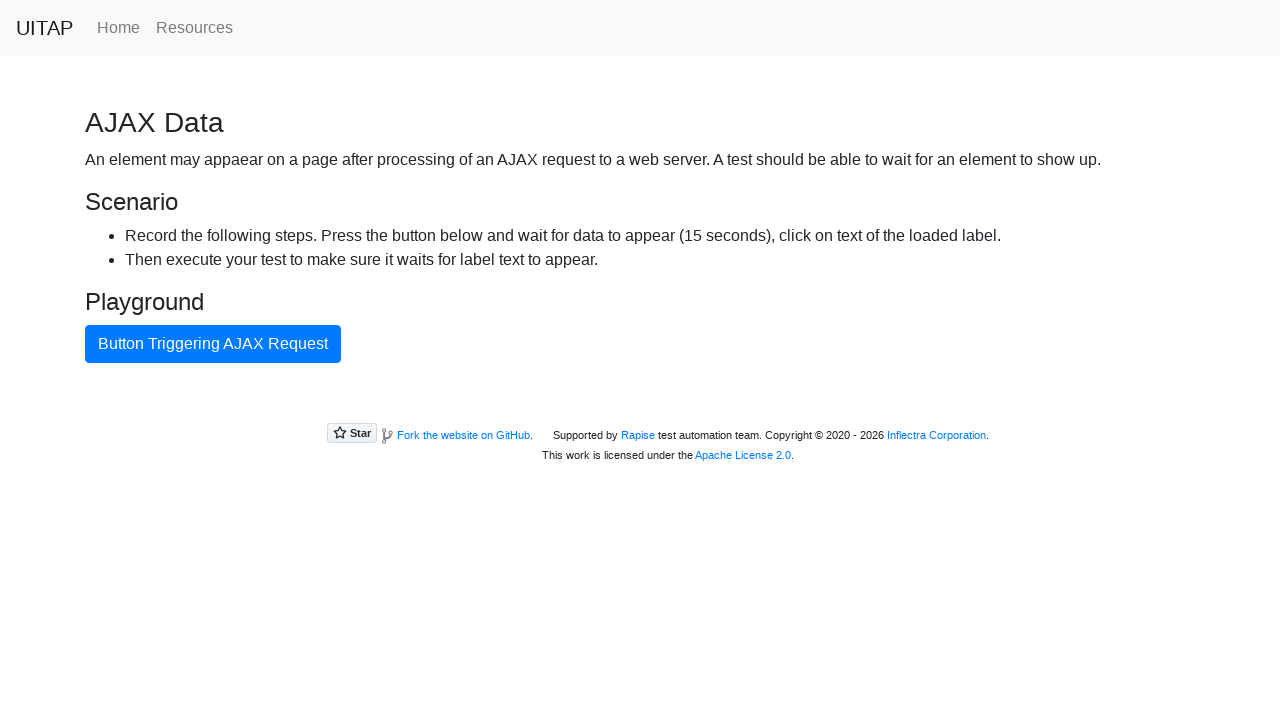

Clicked button triggering AJAX request at (213, 344) on internal:text="Button triggering AJAX"i
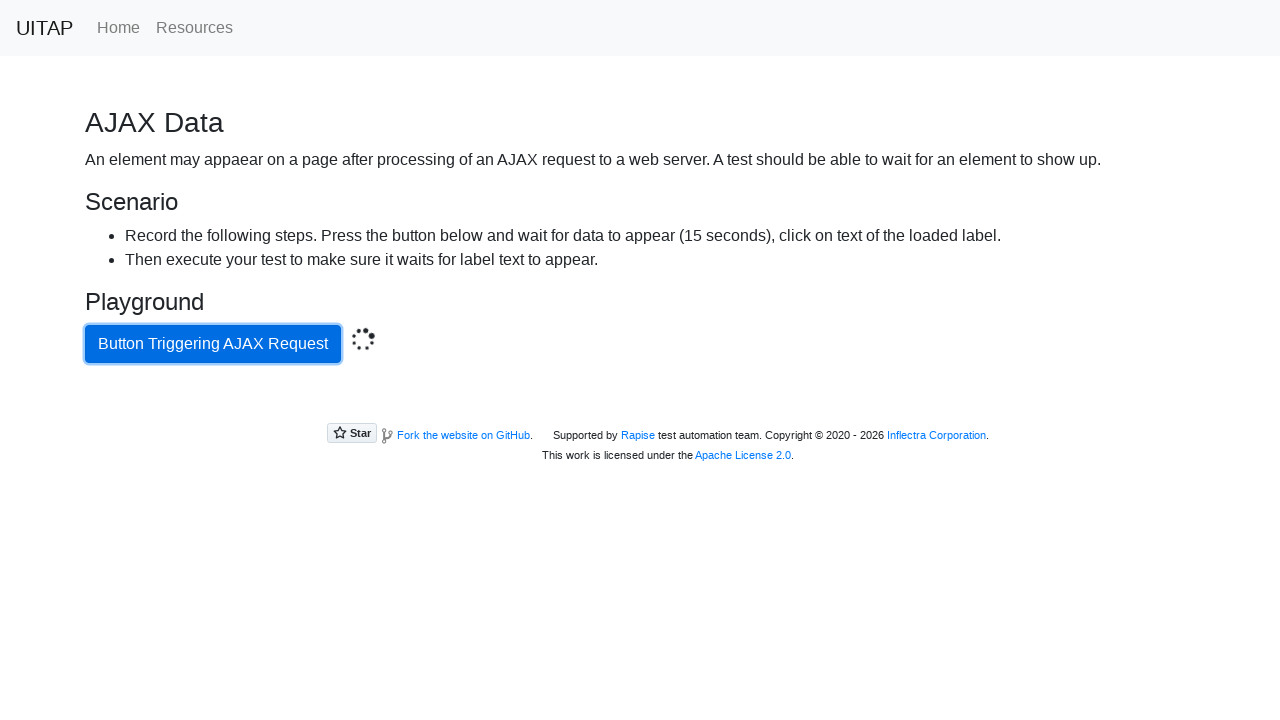

Located success element
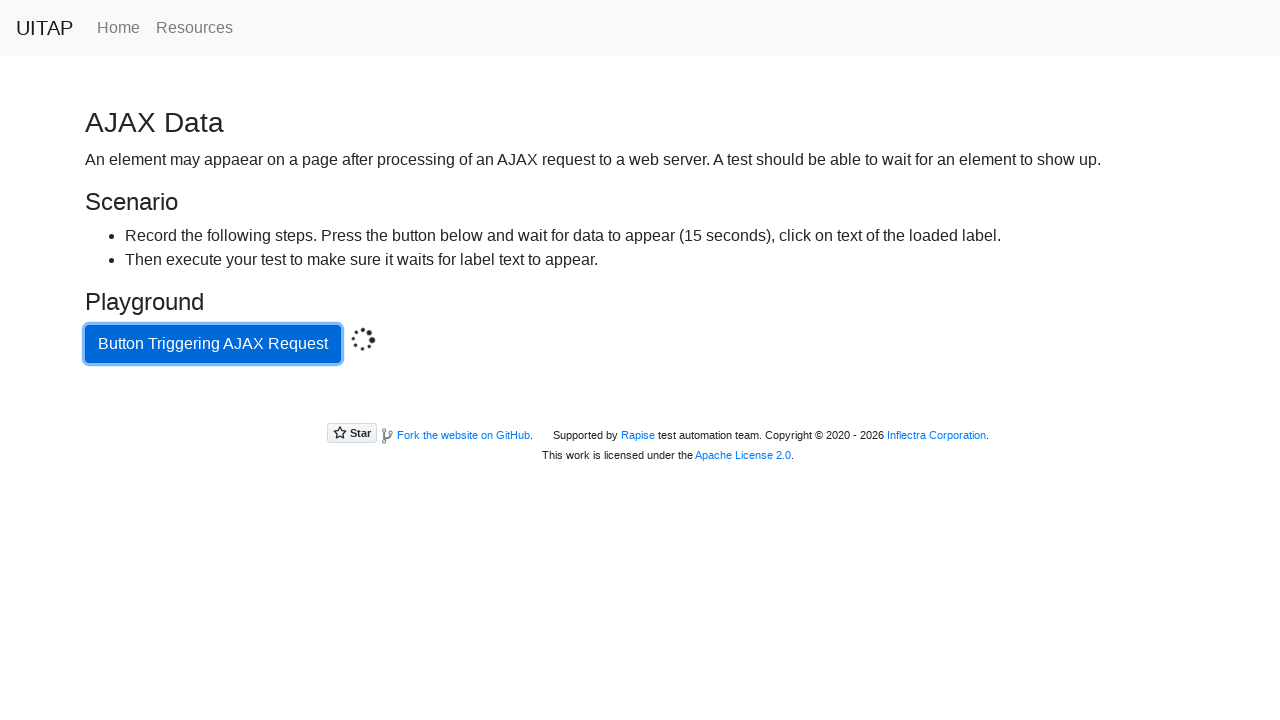

Network became idle after AJAX request
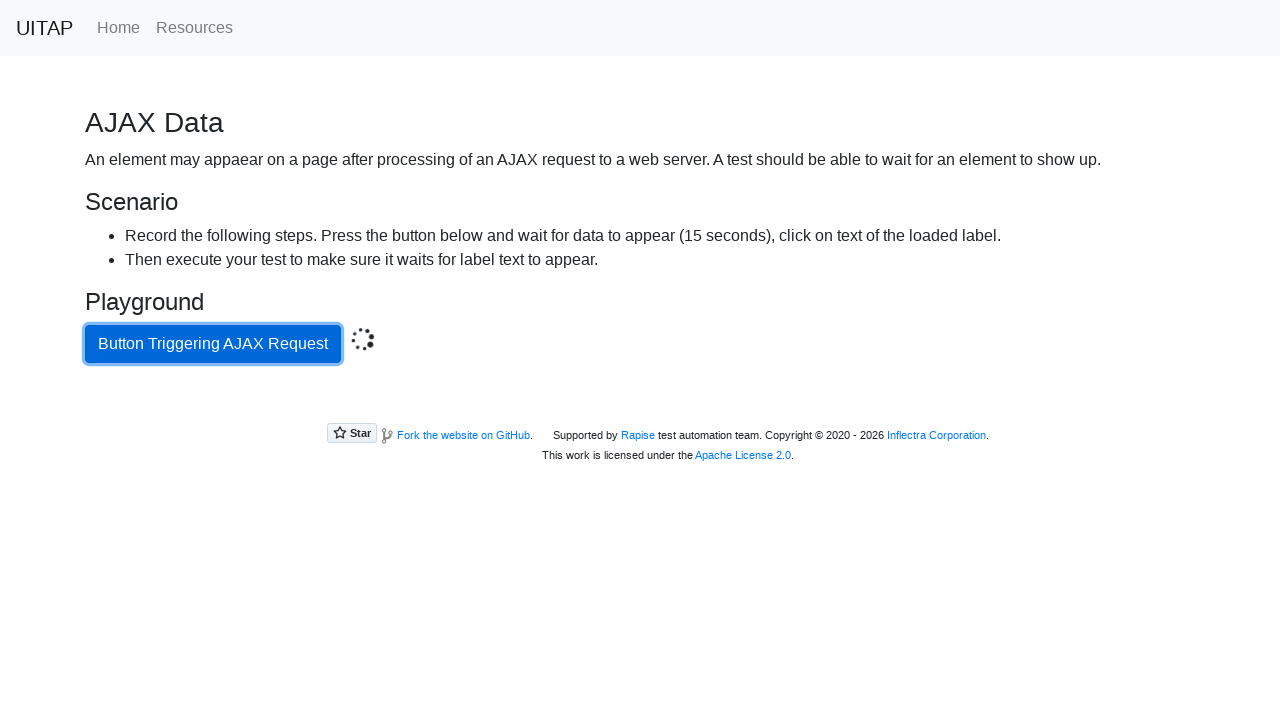

Success element became visible
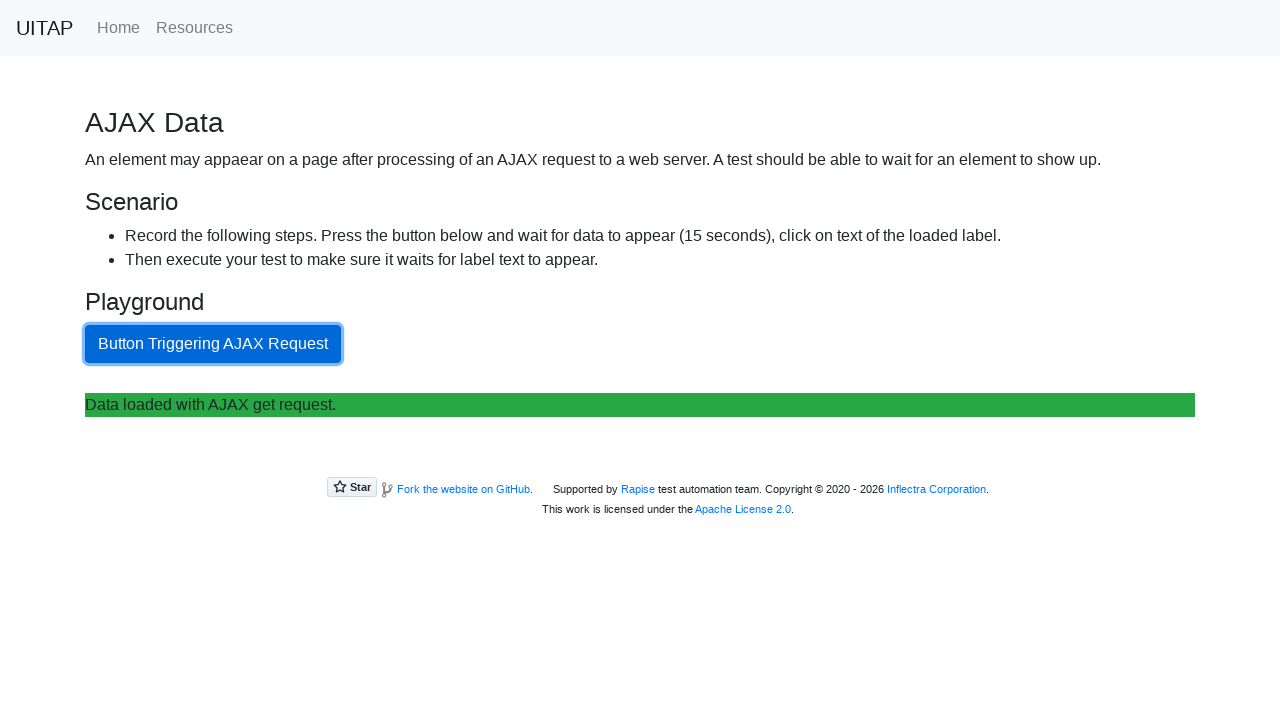

Retrieved success element text content
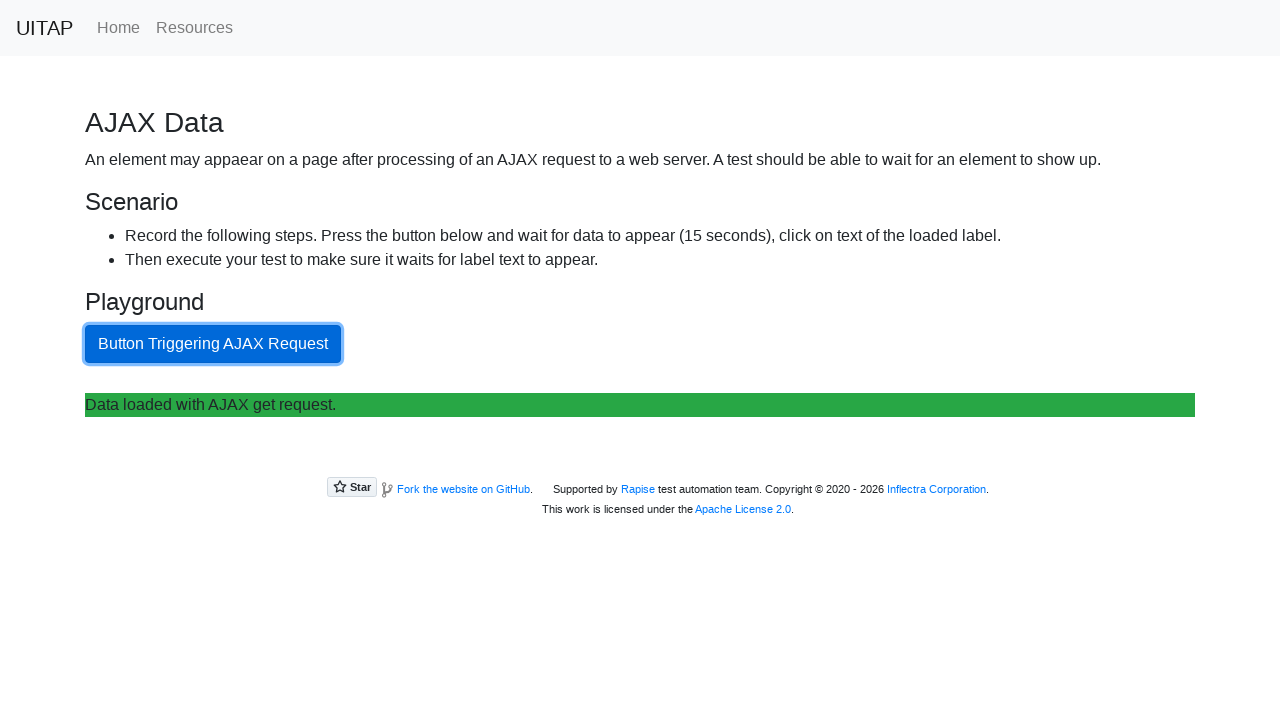

Verified that success element contains expected AJAX response text
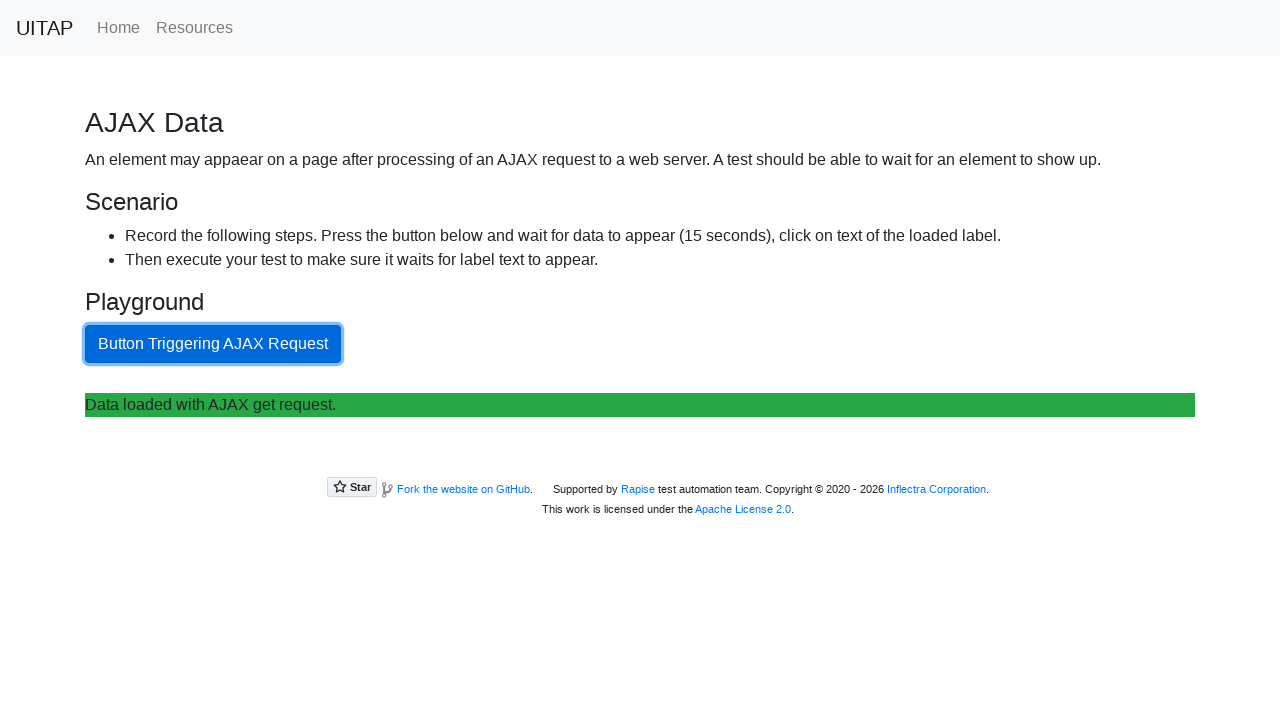

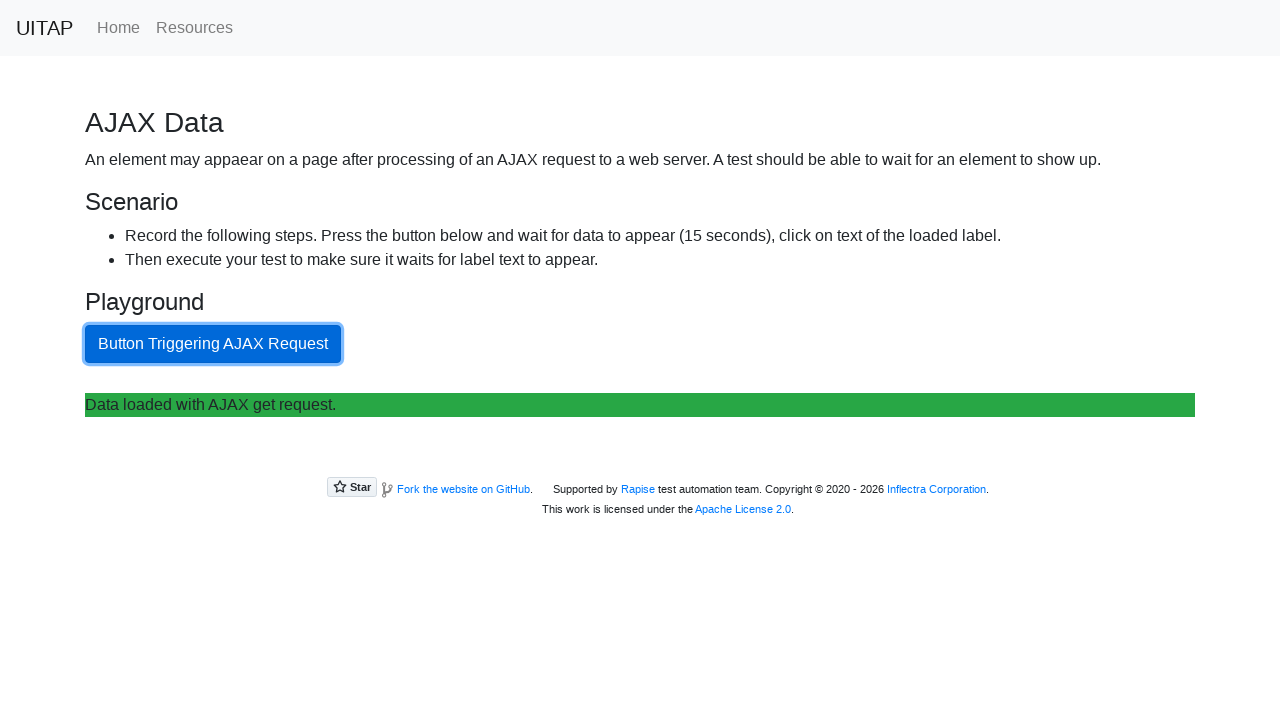